Tests the SpiceJet website by clicking on the "Senior Citizen" checkbox/option and verifying its selection state

Starting URL: https://www.spicejet.com/

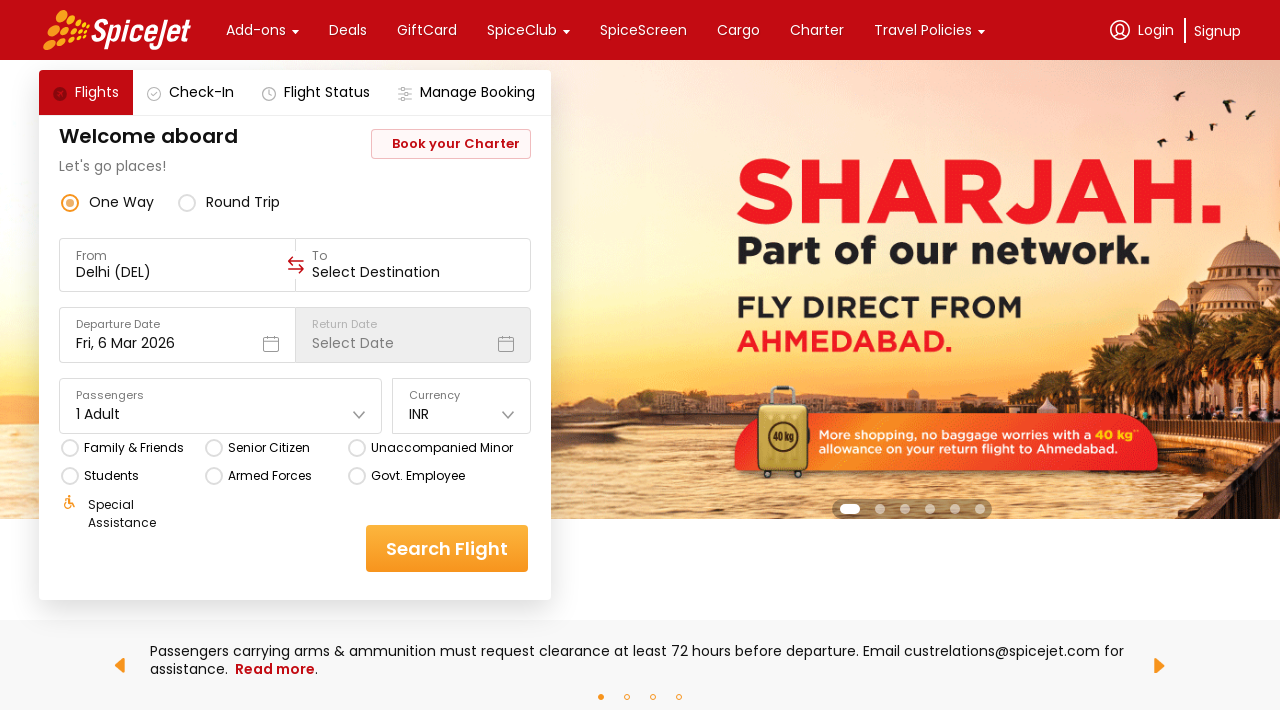

Waited for page to load with networkidle state
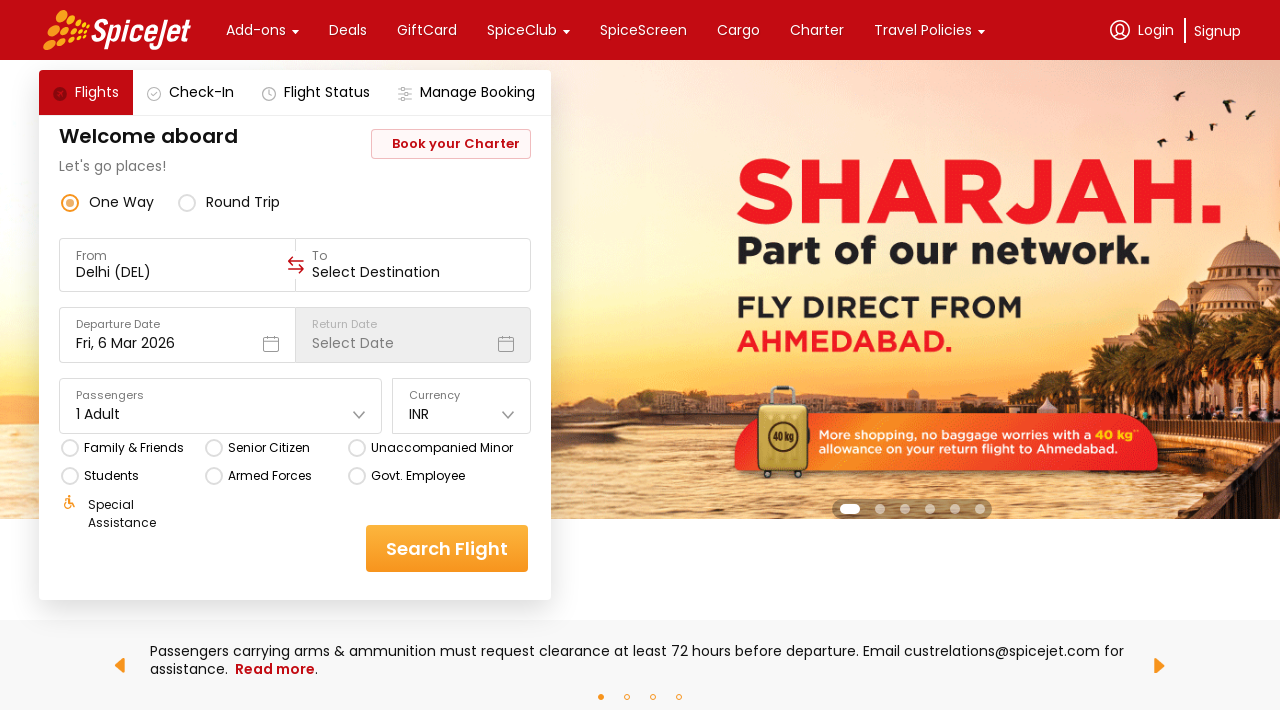

Clicked on the 'Senior Citizen' checkbox/option at (274, 453) on xpath=//div[normalize-space()='Senior Citizen']
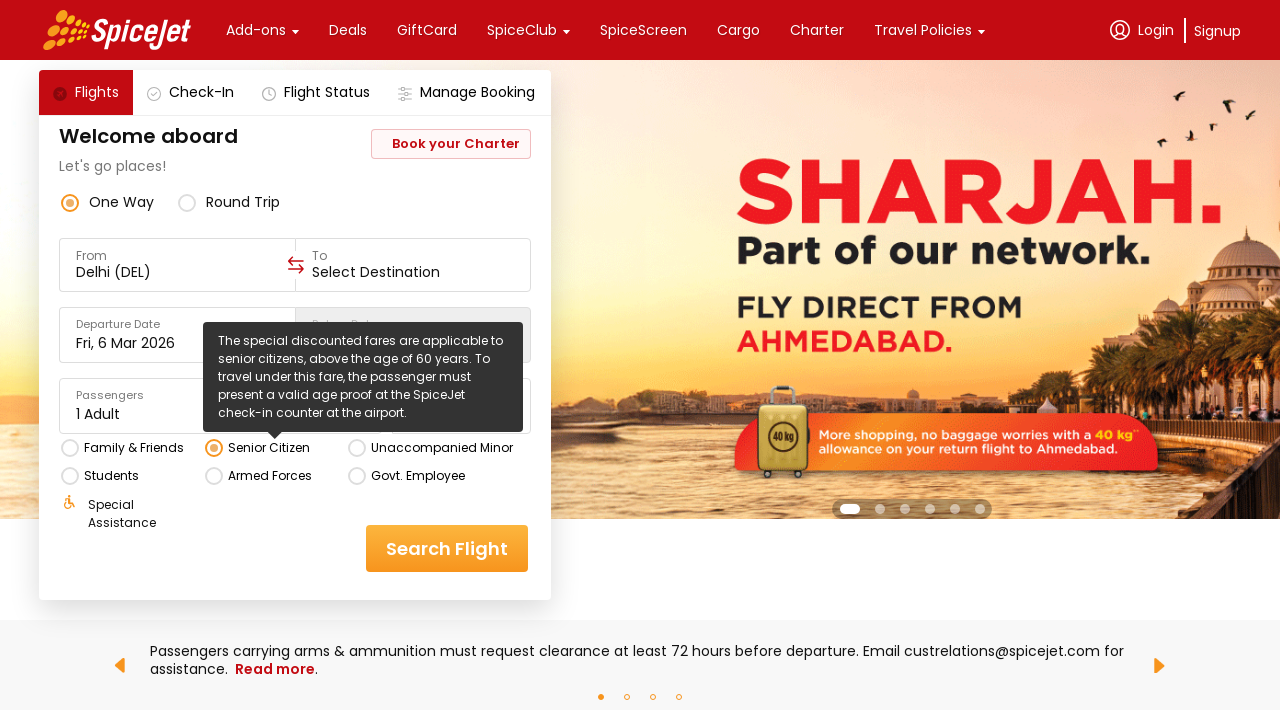

Verified that 'Senior Citizen' option is visible and selected
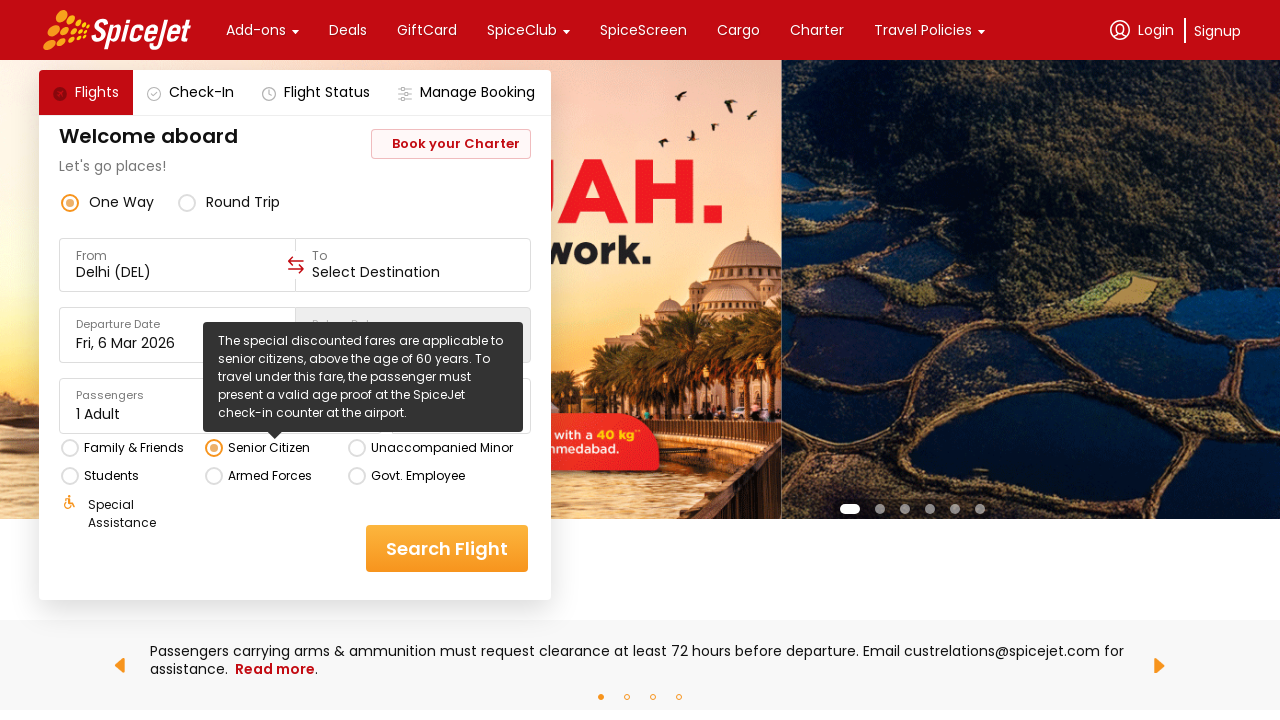

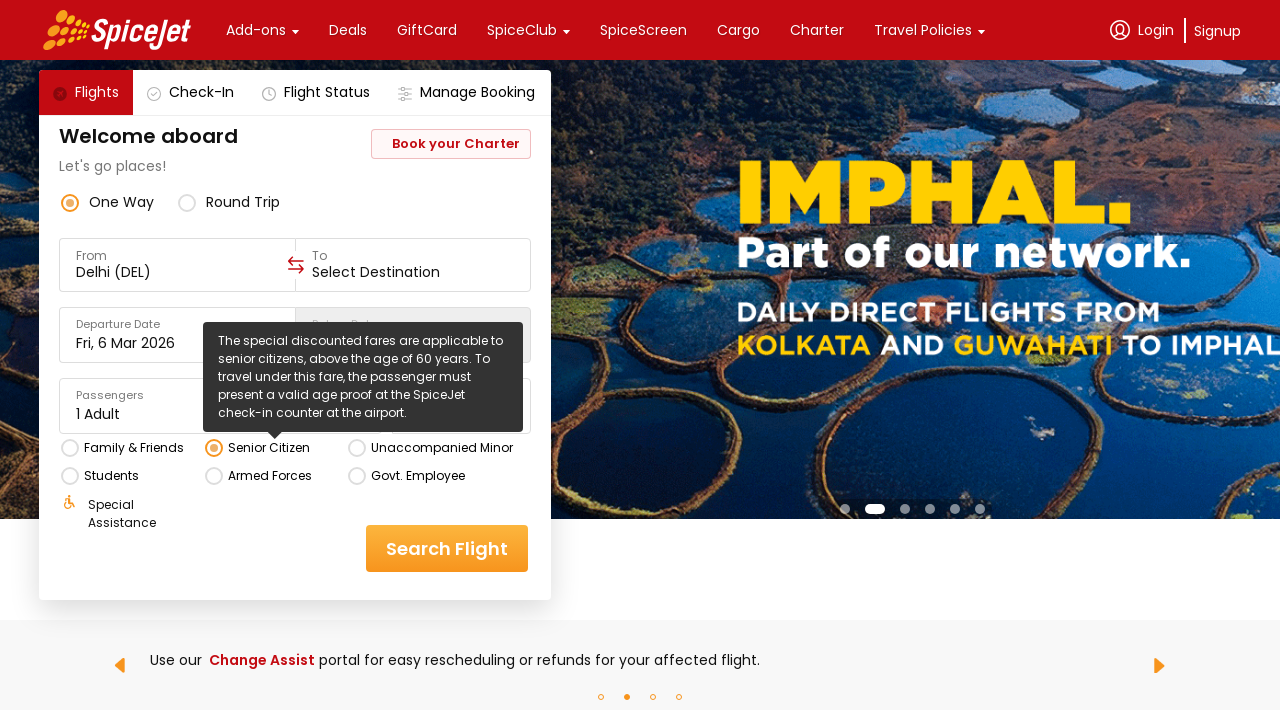